Navigates to the amCharts SVG maps page for India and maximizes the browser window. The test verifies the page loads successfully.

Starting URL: https://www.amcharts.com/svg-maps/?map=india

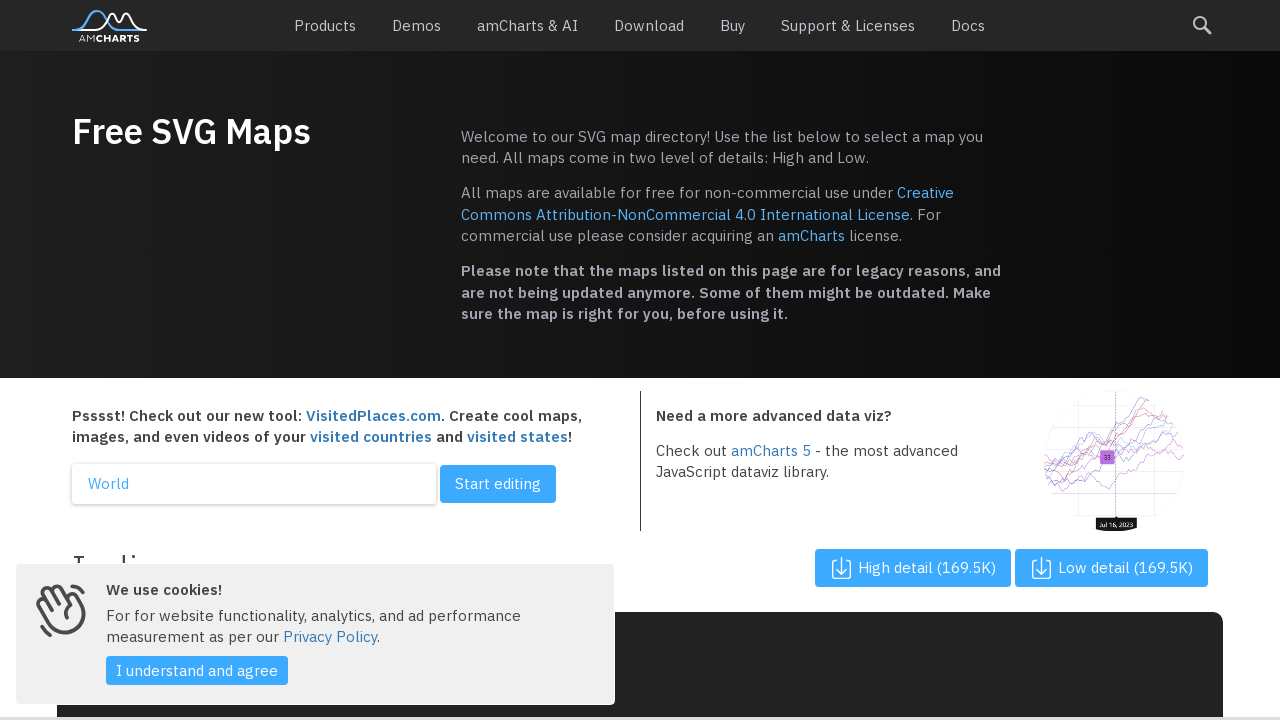

Waited for page DOM to load
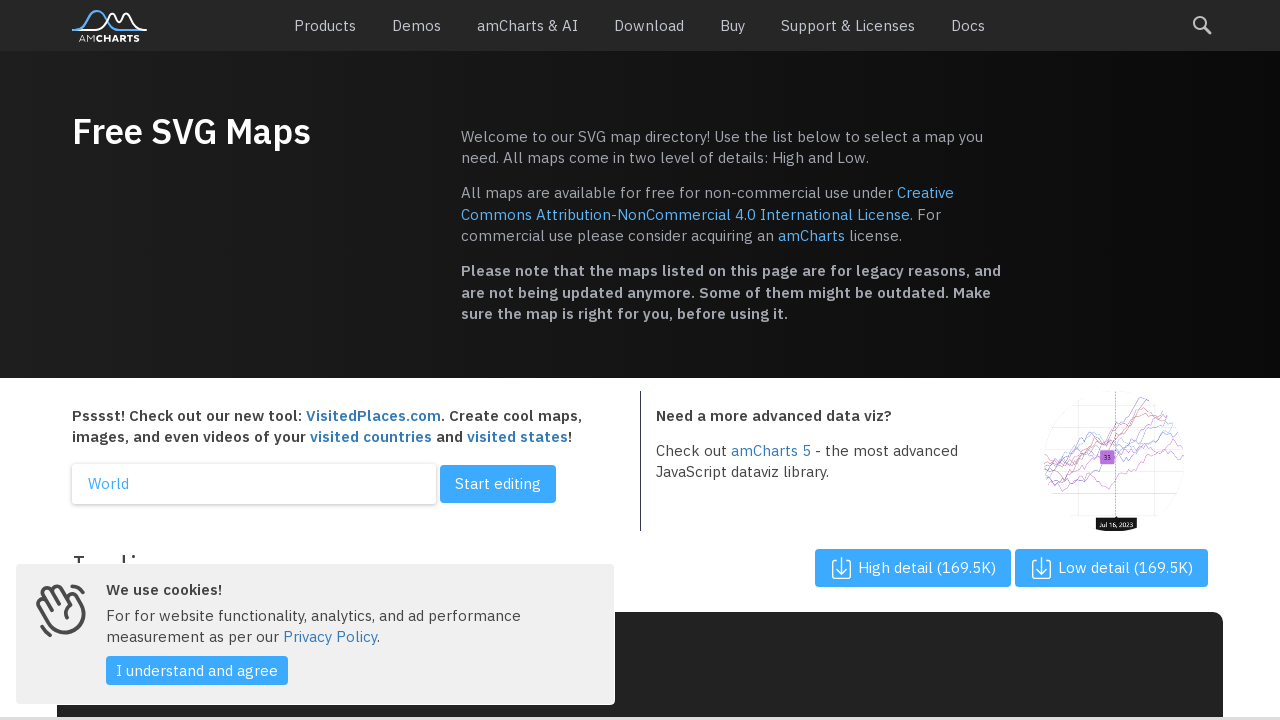

Maximized browser window to 1920x1080
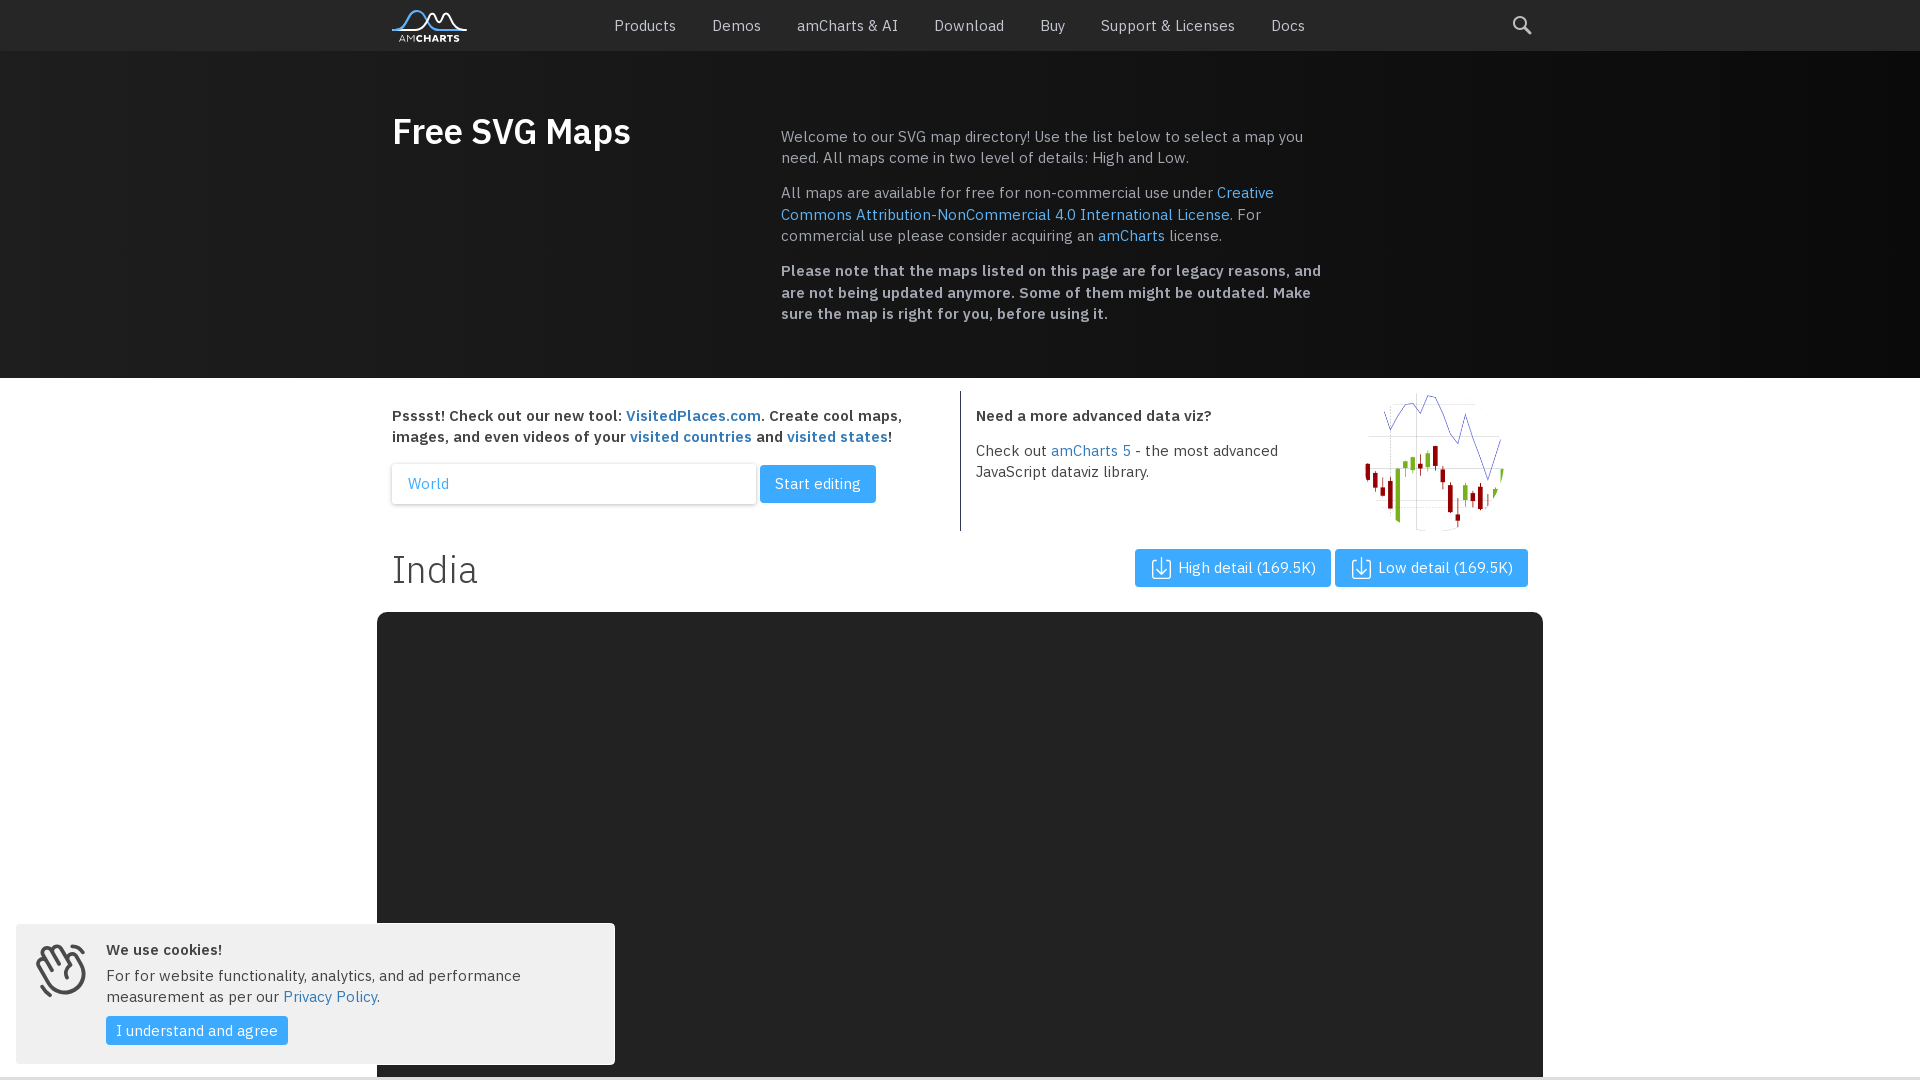

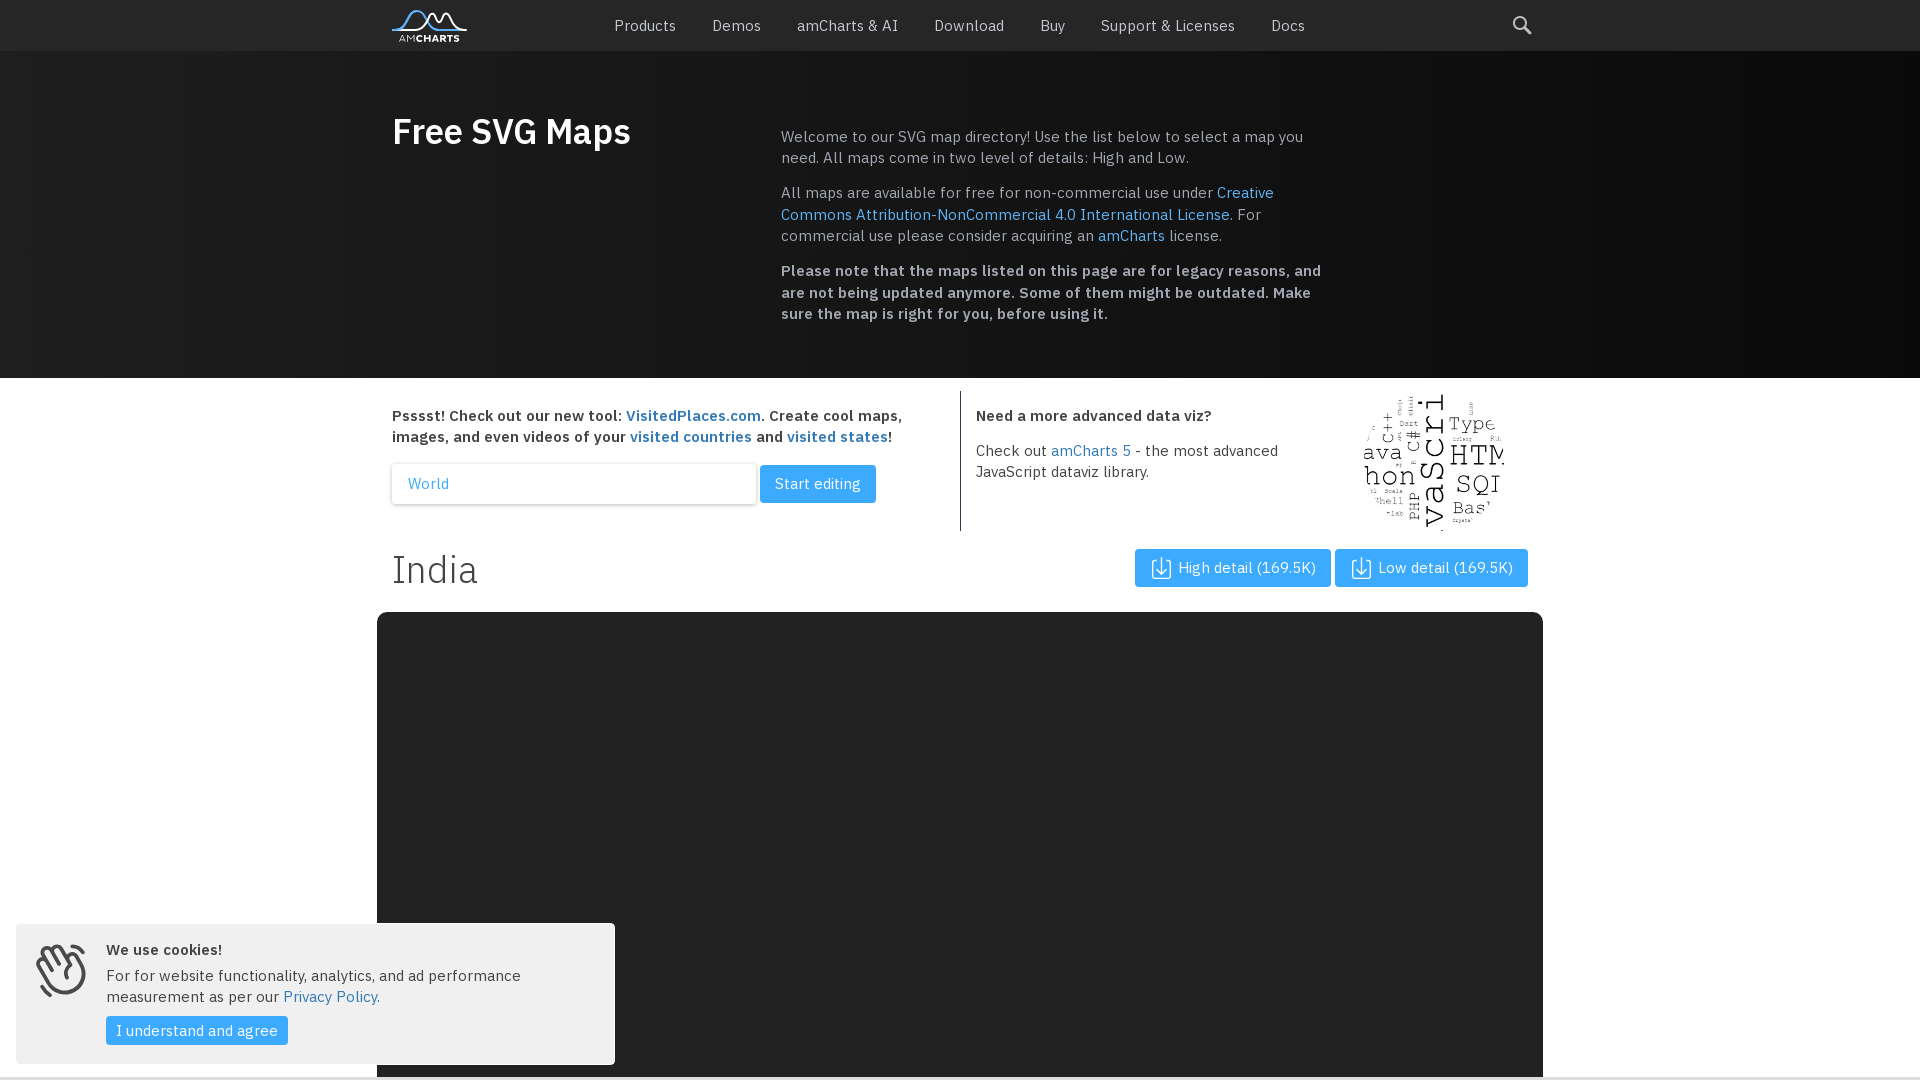